Tests selecting an option from a dynamic autocomplete dropdown by typing a partial value and selecting from the suggestions.

Starting URL: https://rahulshettyacademy.com/AutomationPractice/

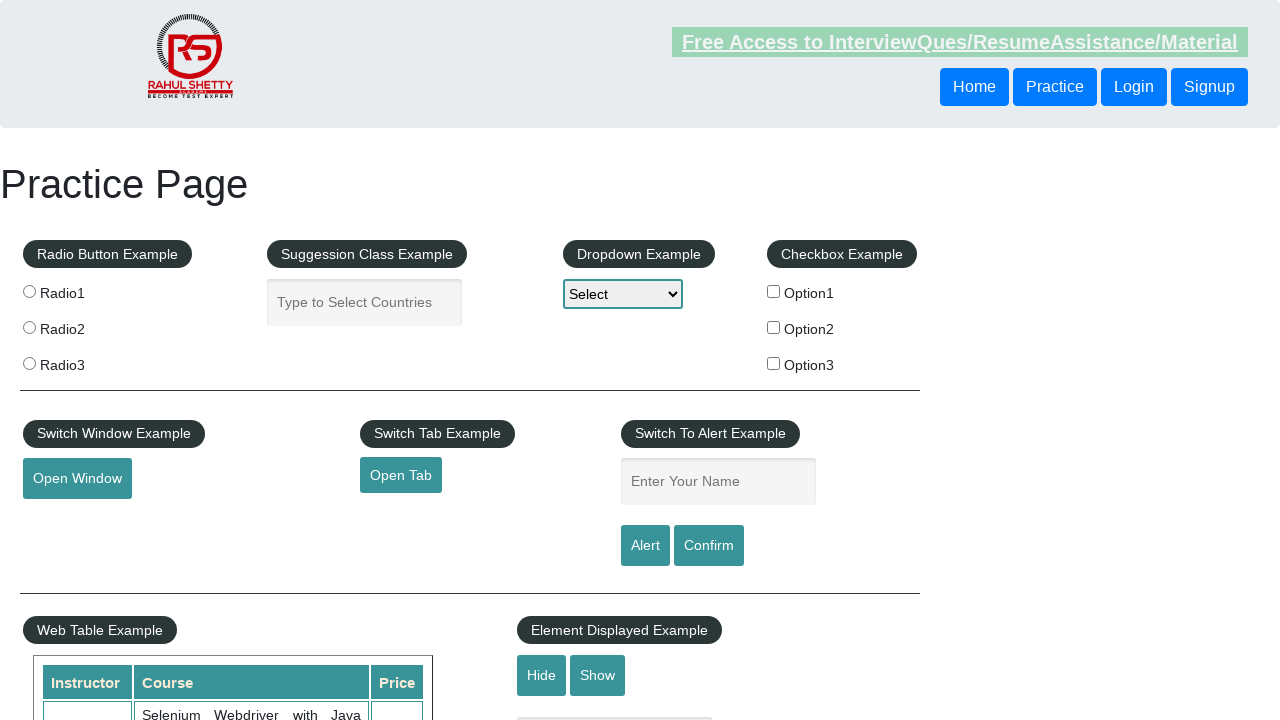

Typed 'Br' in autocomplete field to trigger suggestions on input#autocomplete
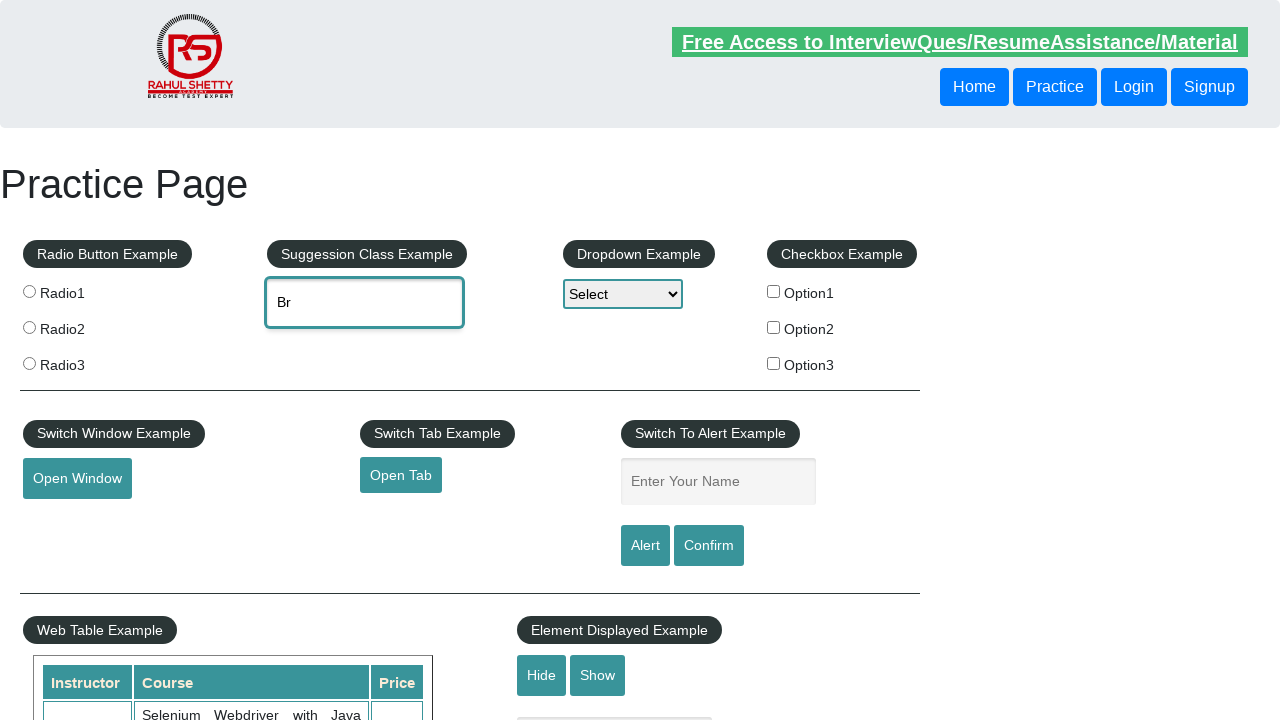

Autocomplete suggestions appeared
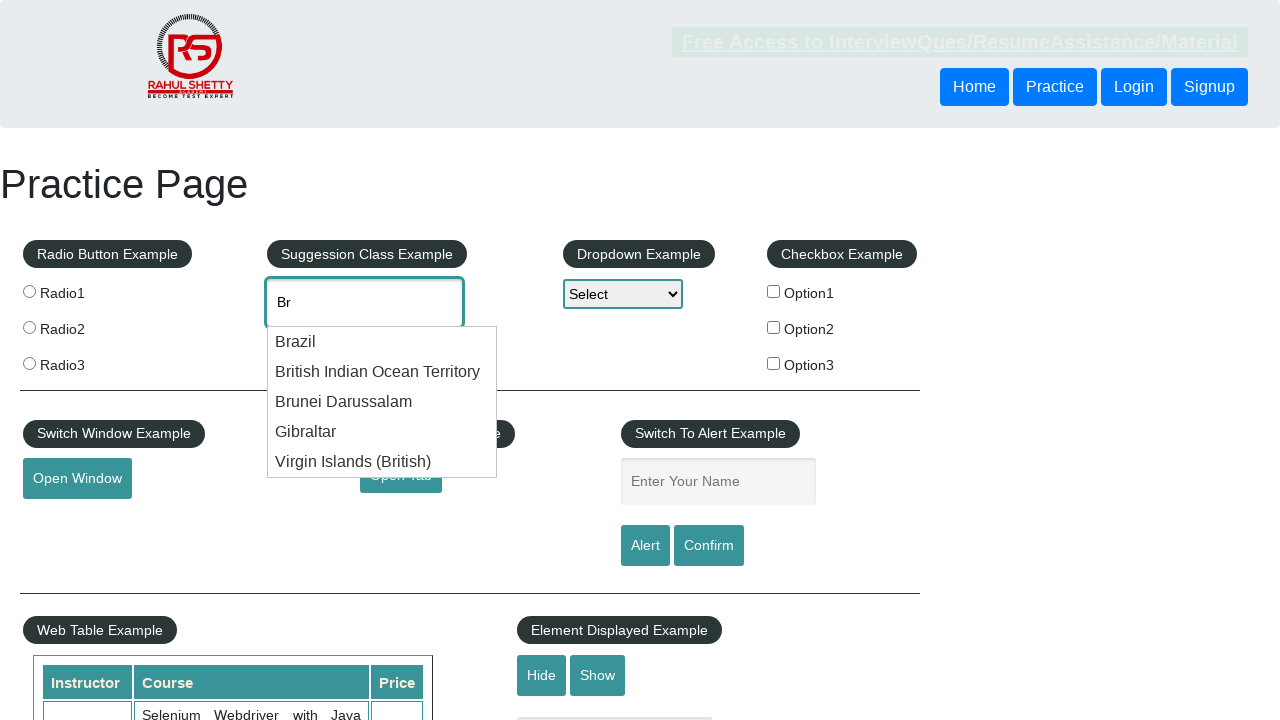

Selected 'Brazil' from the dropdown suggestions at (382, 342) on .ui-menu-item div:has-text('Brazil')
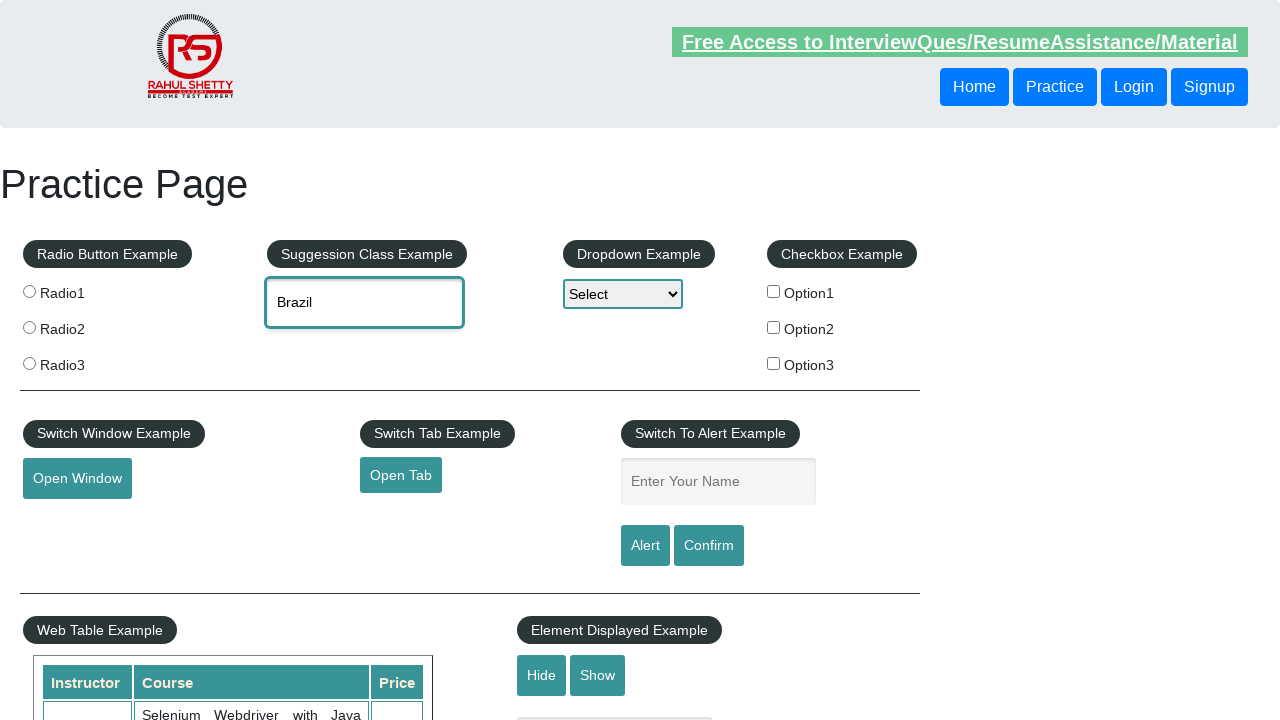

Verified that 'Brazil' was successfully selected in the autocomplete field
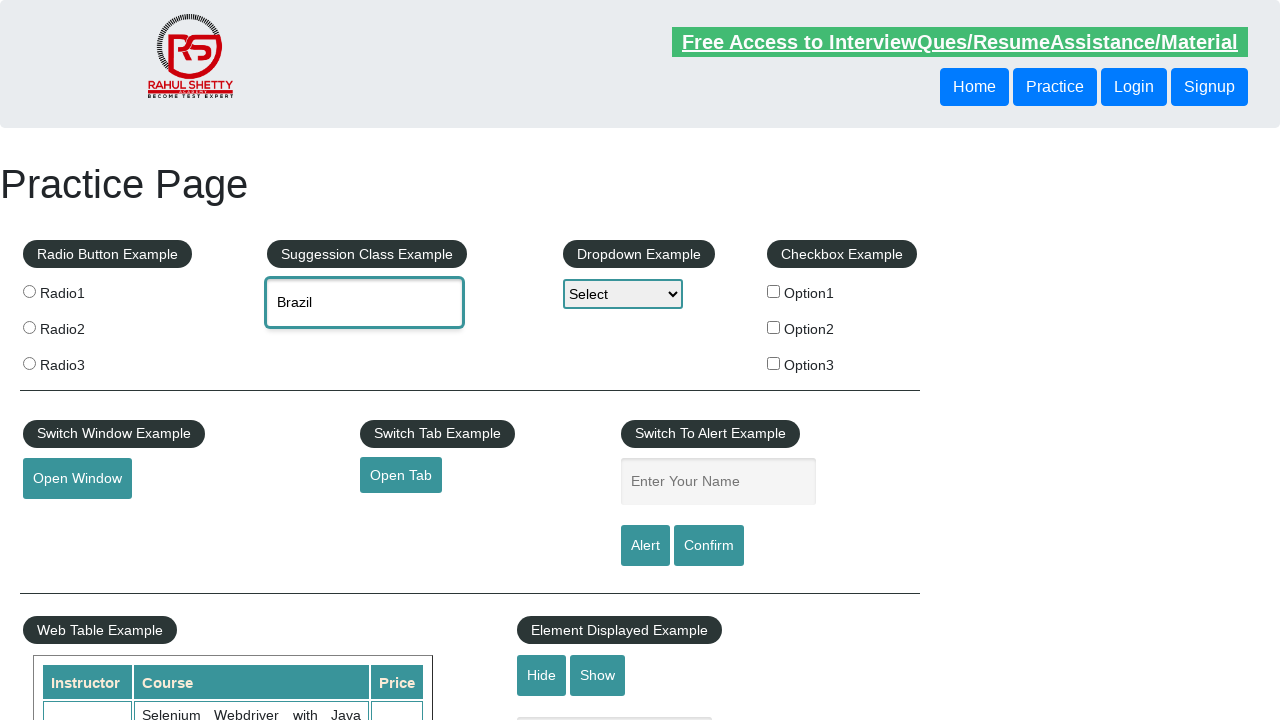

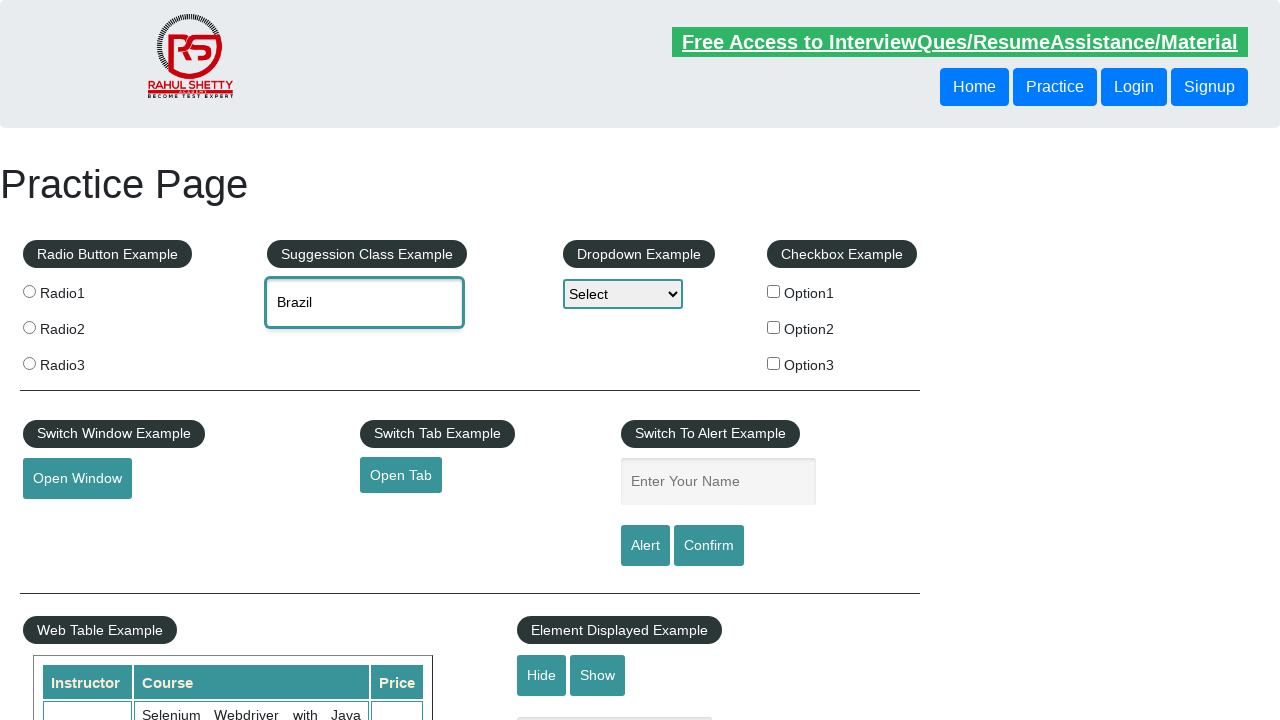